Tests table interaction by finding a specific row and clicking an edit link

Starting URL: http://the-internet.herokuapp.com/

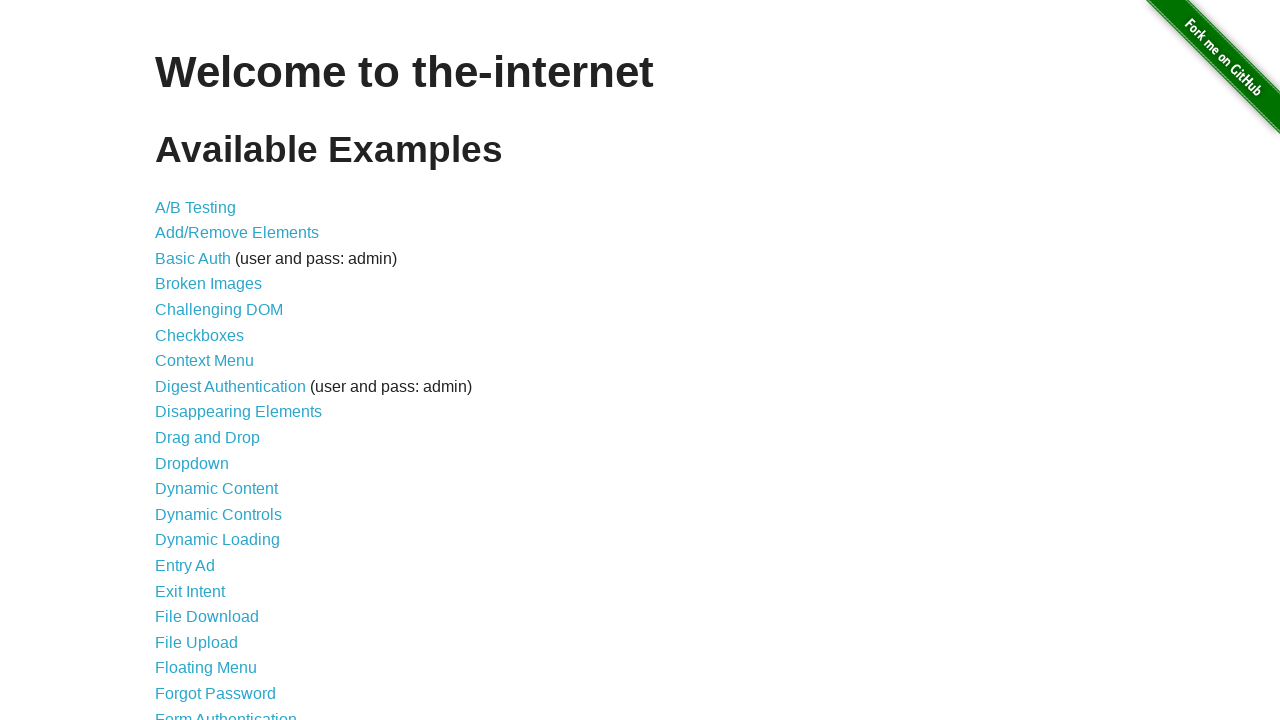

Clicked on 'Challenging DOM' link at (219, 310) on xpath=//a[text()='Challenging DOM']
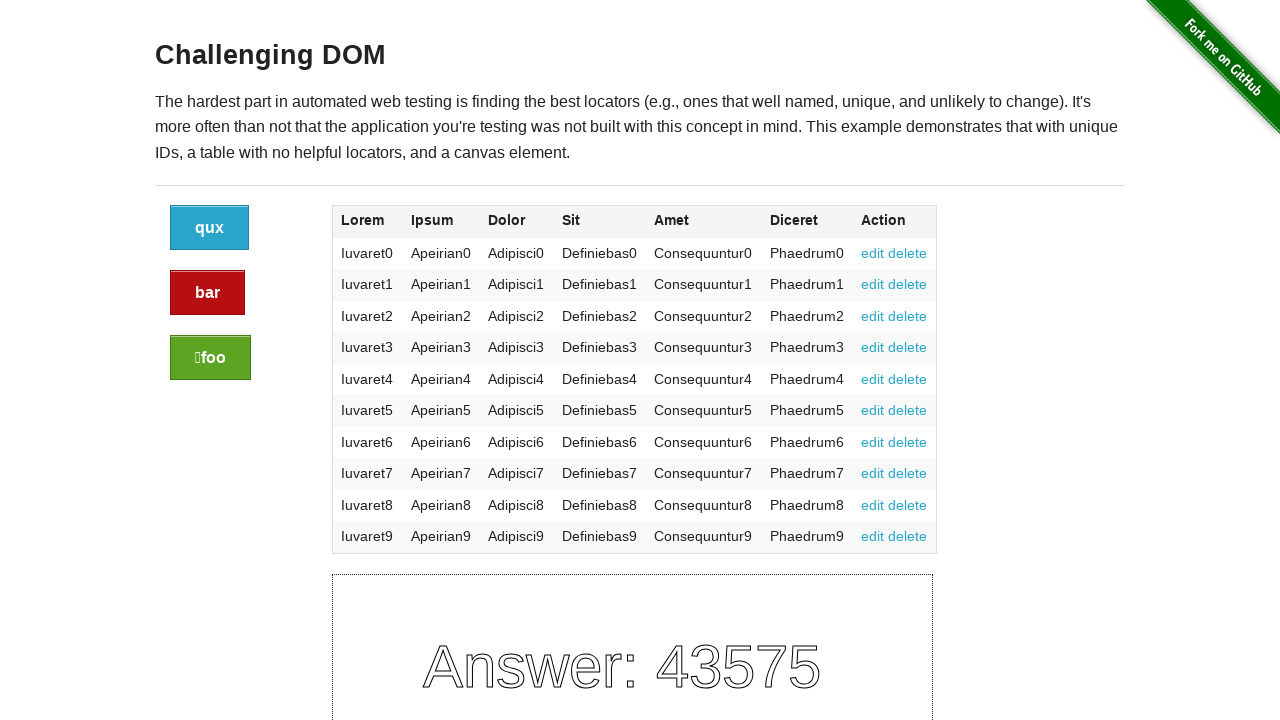

Retrieved all table rows
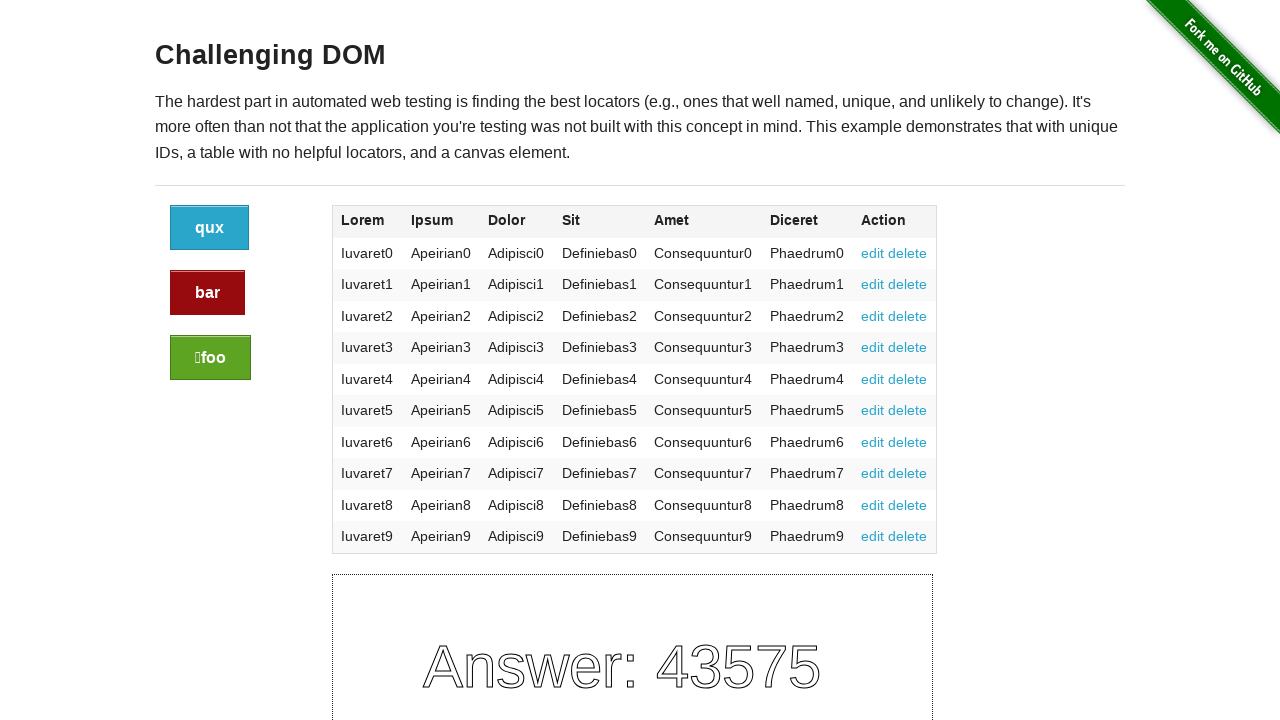

Found row containing 'Apeirian2' and verified first cell equals 'Iuvaret2'
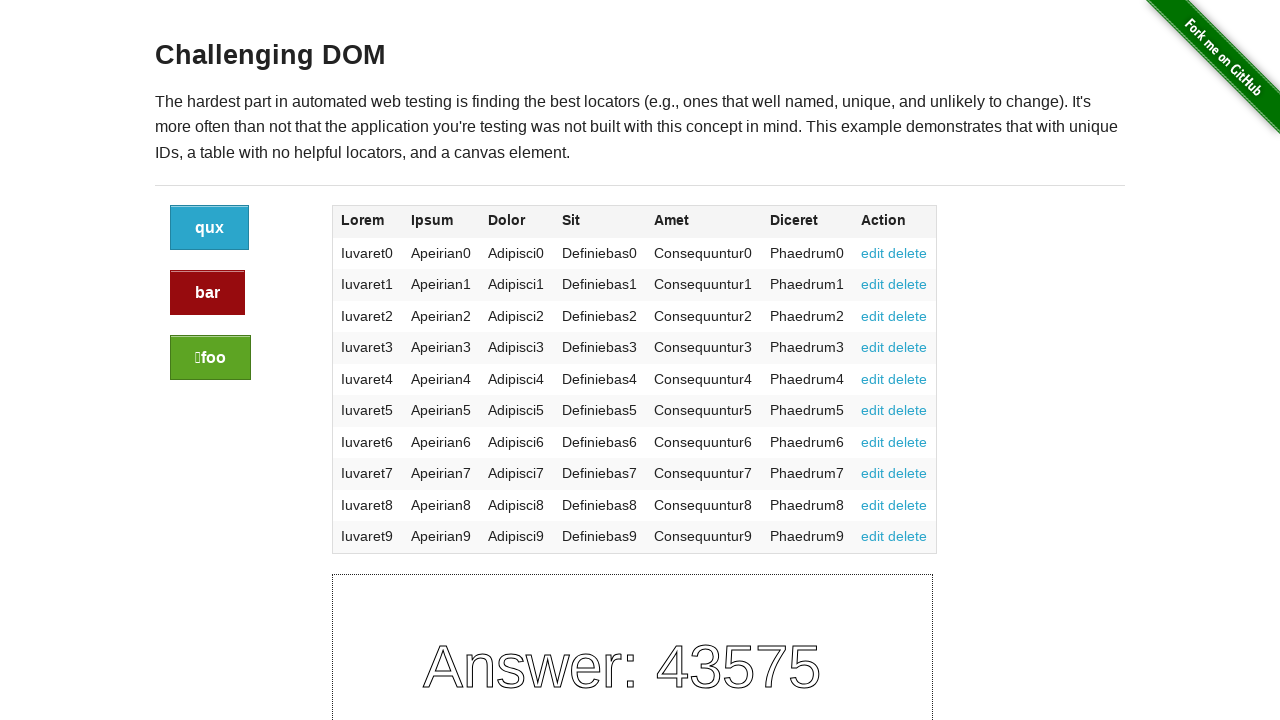

Clicked edit link for the Apeirian2 row at (873, 316) on //tbody/tr[3]/td[7]/a[text()='edit']
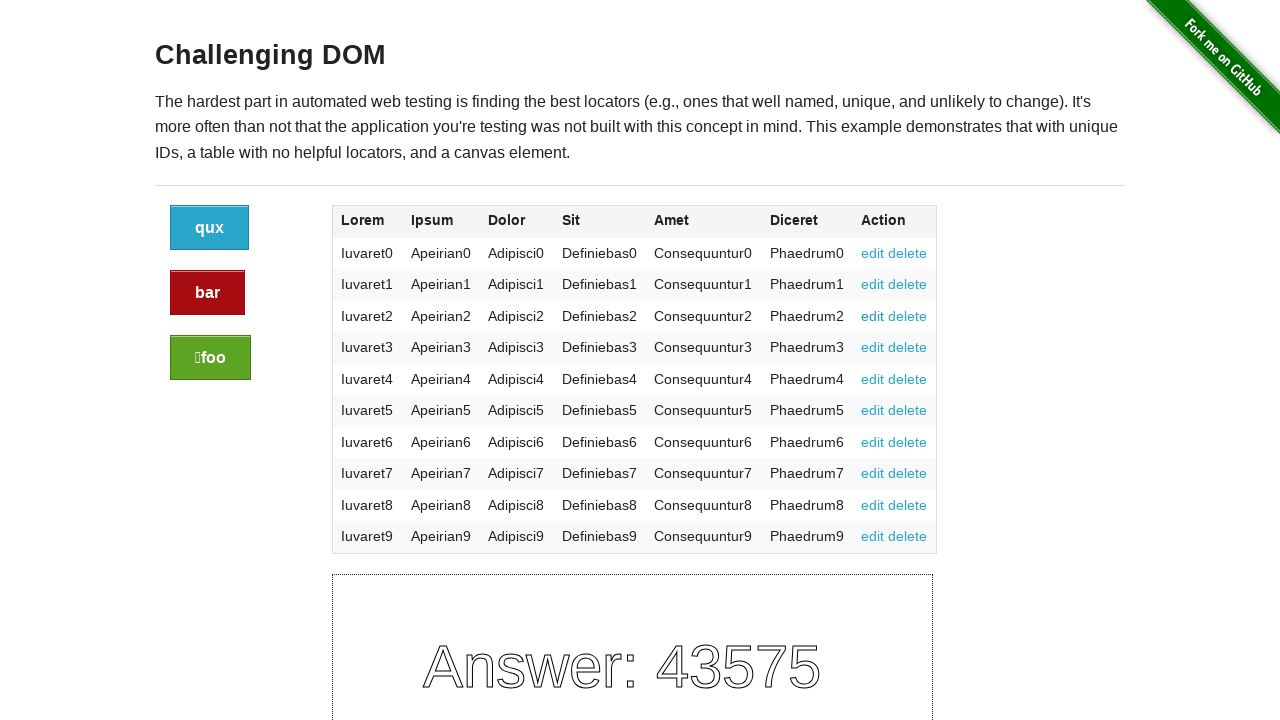

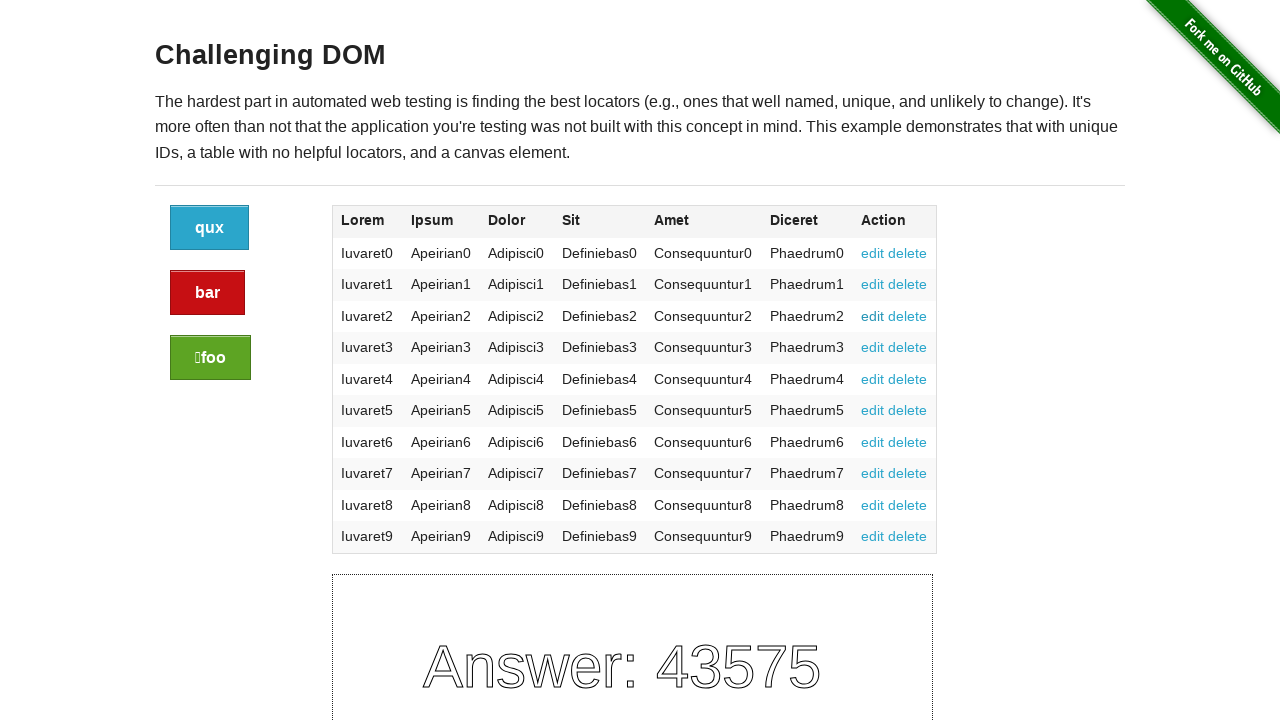